Tests the percent calculator functionality by entering two values (10 and 123), clicking Calculate, and verifying the result is displayed.

Starting URL: https://www.calculator.net/percent-calculator.html

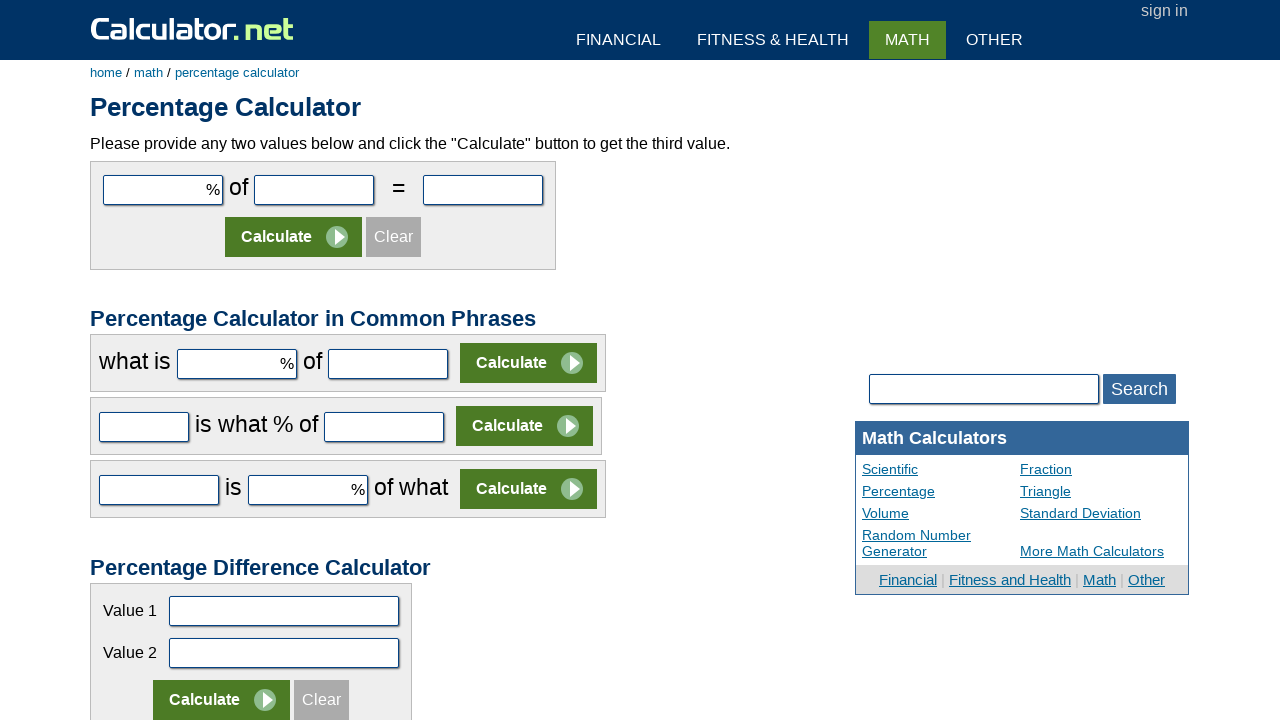

Filled first percentage input field with '10' on #cpar1
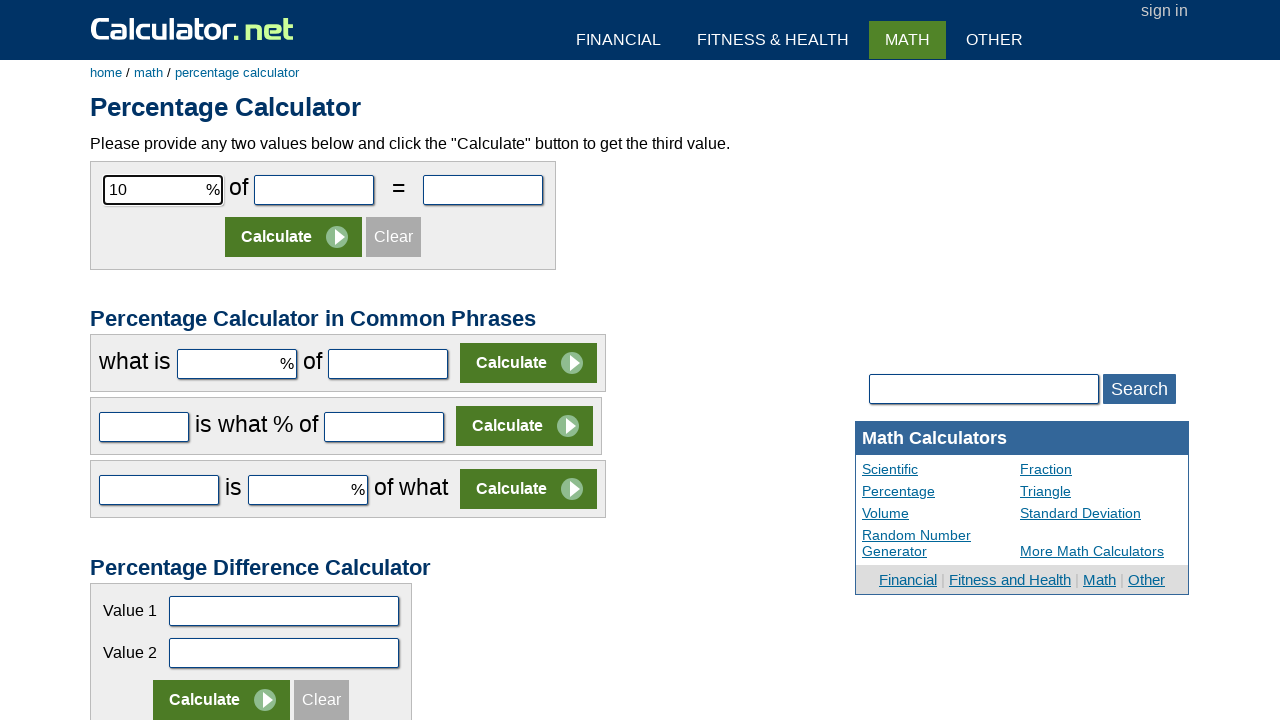

Filled second percentage input field with '123' on #cpar2
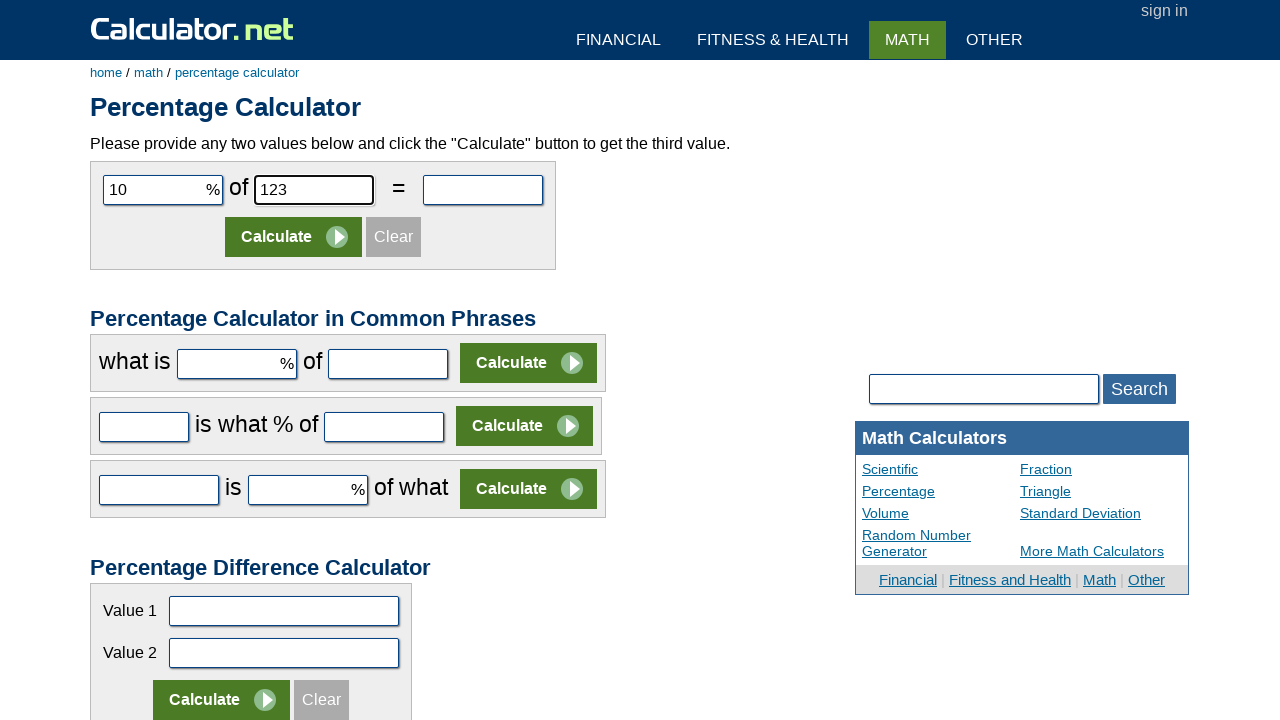

Clicked the Calculate button at (294, 237) on xpath=//input[@id='cpar1']/following::input[@value='Calculate'][1]
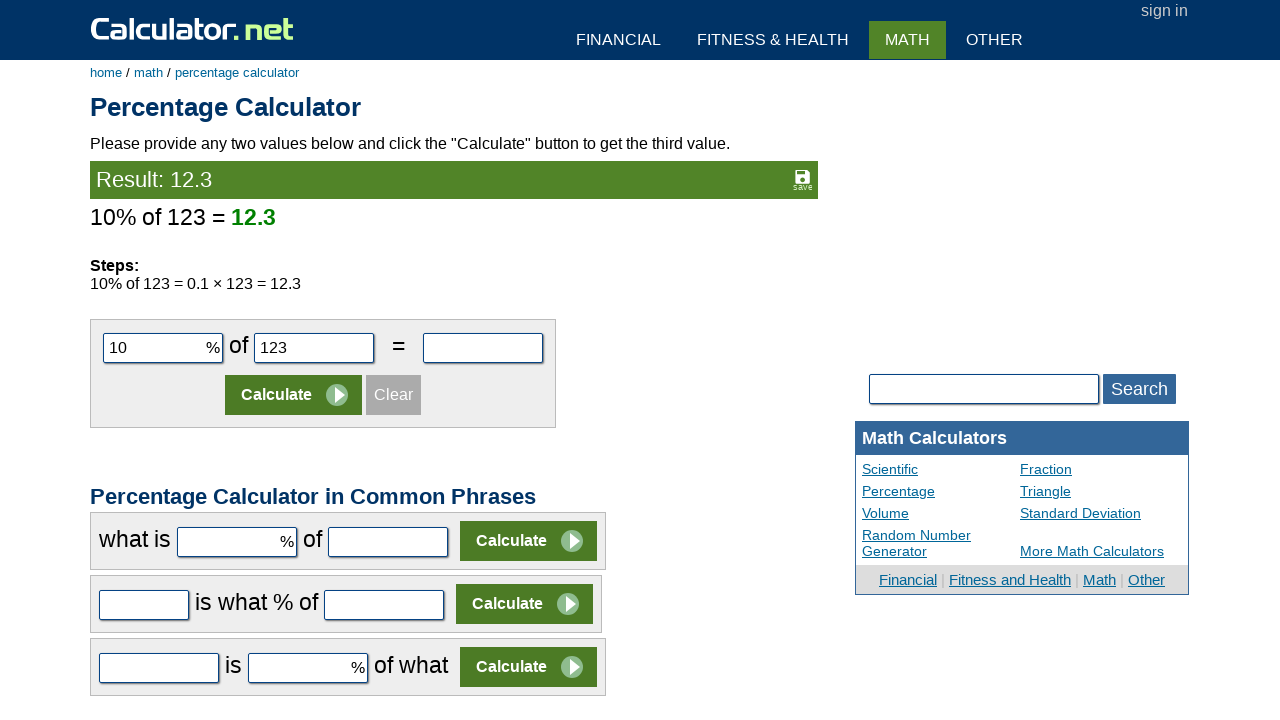

Percent calculation result displayed
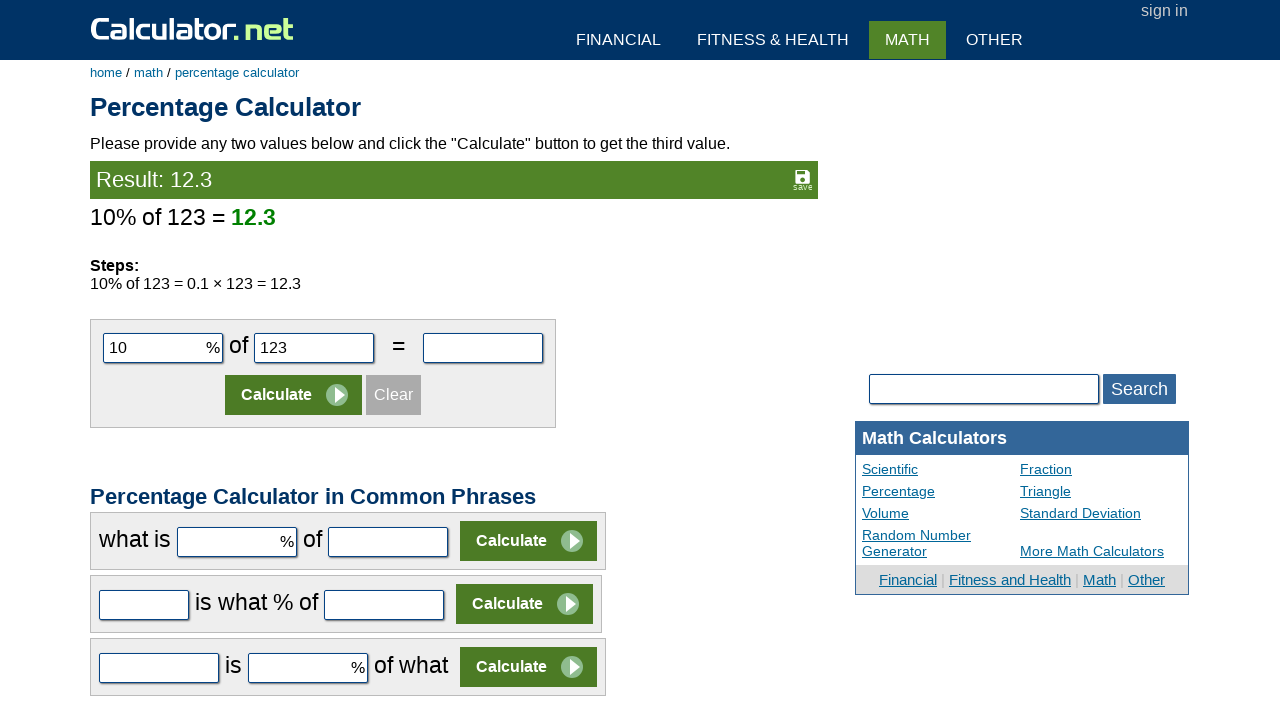

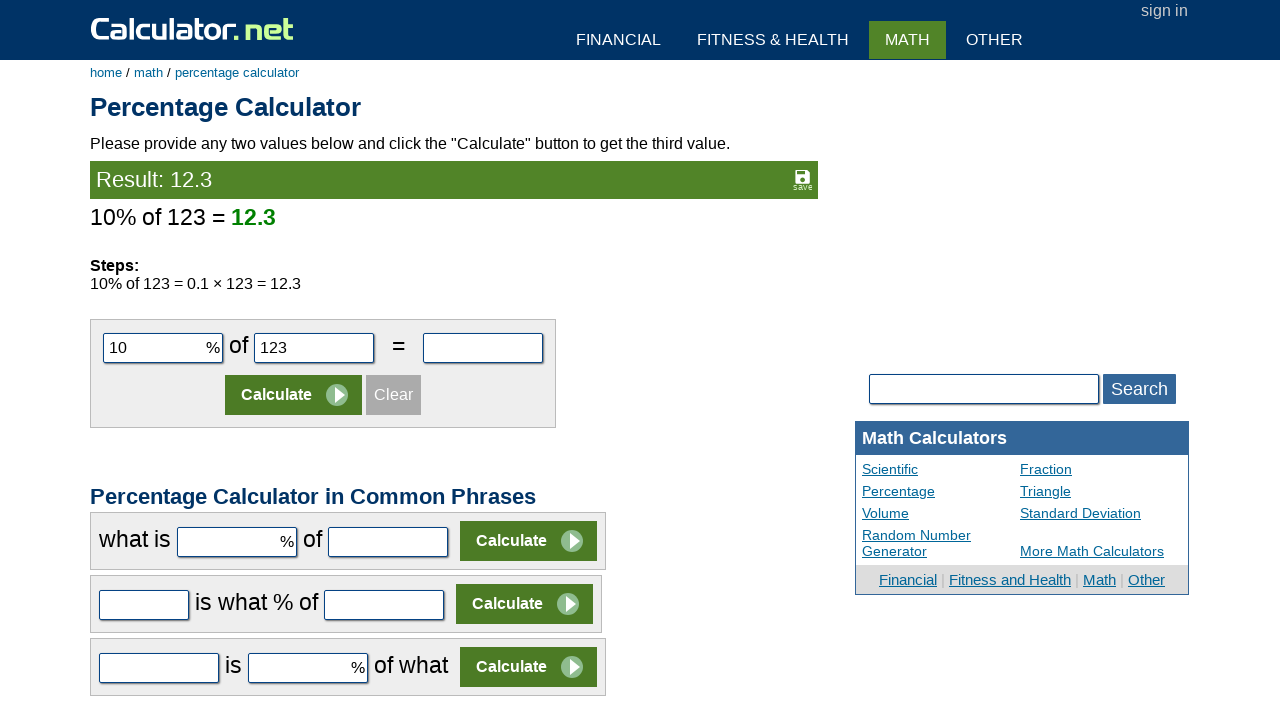